Demonstrates scrolling functionality by scrolling down 200 pixels on the WebdriverIO homepage and verifying the scroll position changes.

Starting URL: https://webdriver.io

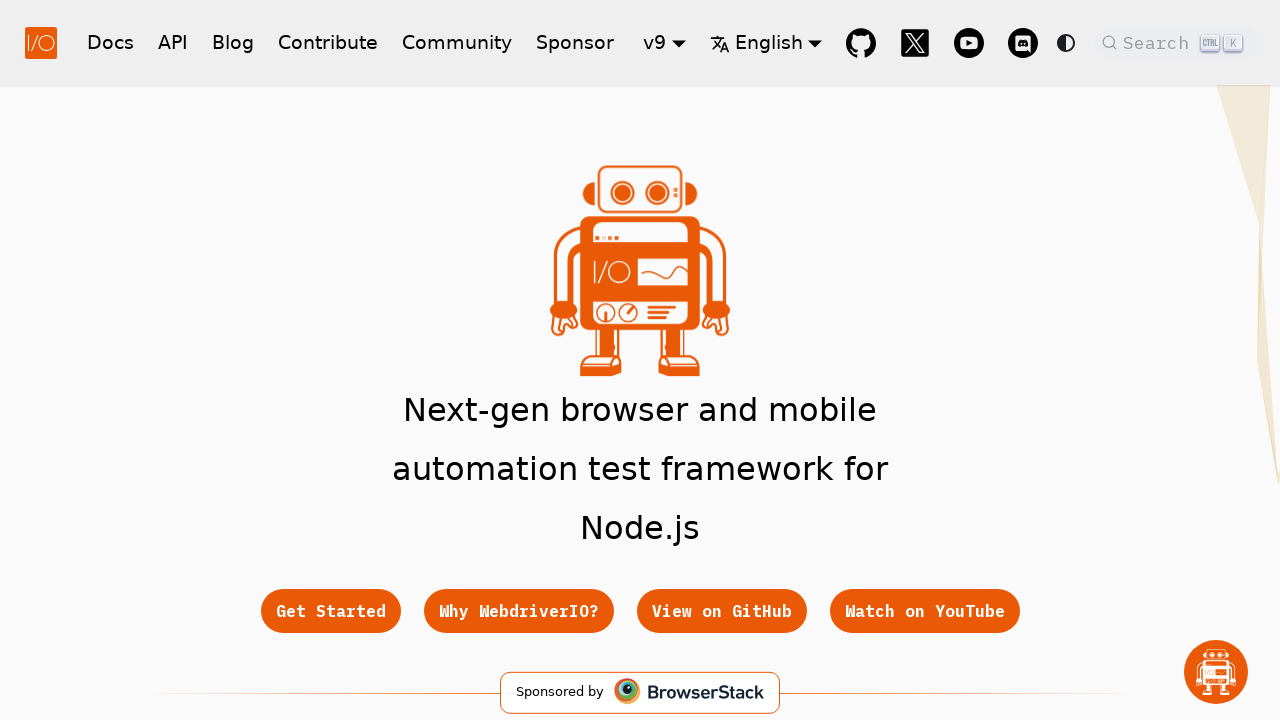

Evaluated initial scroll position
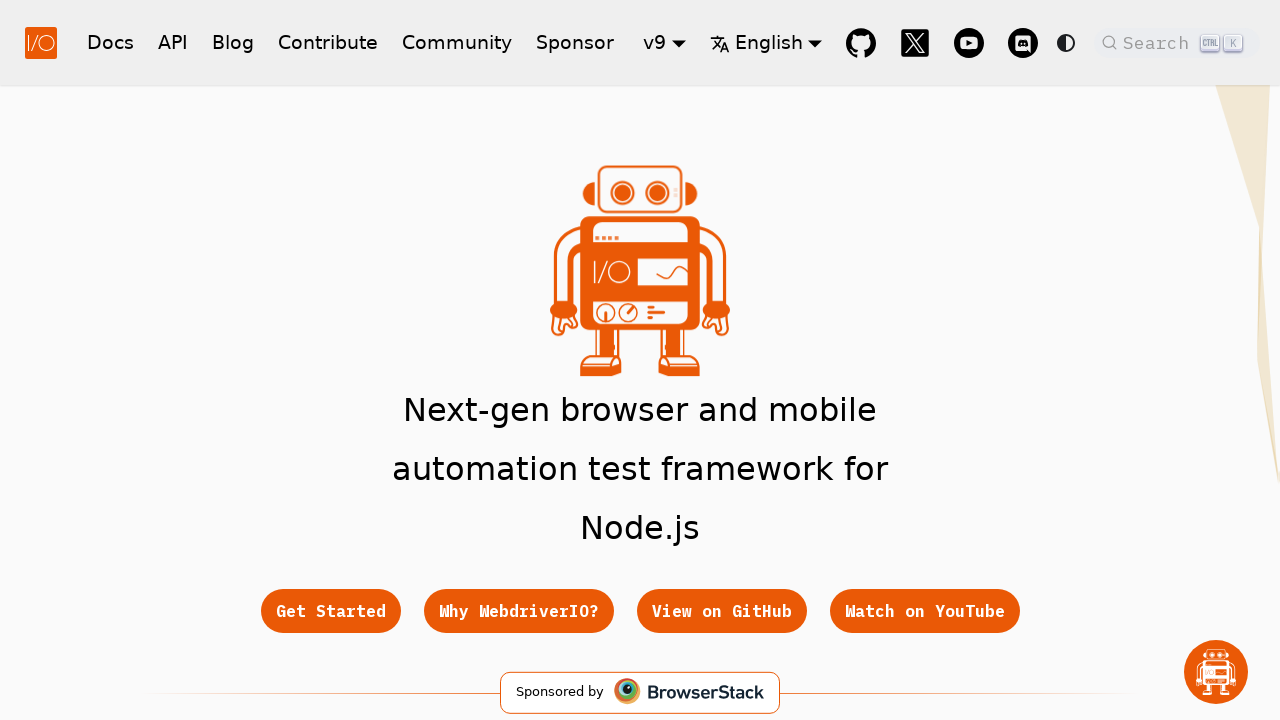

Verified initial scroll position is 0
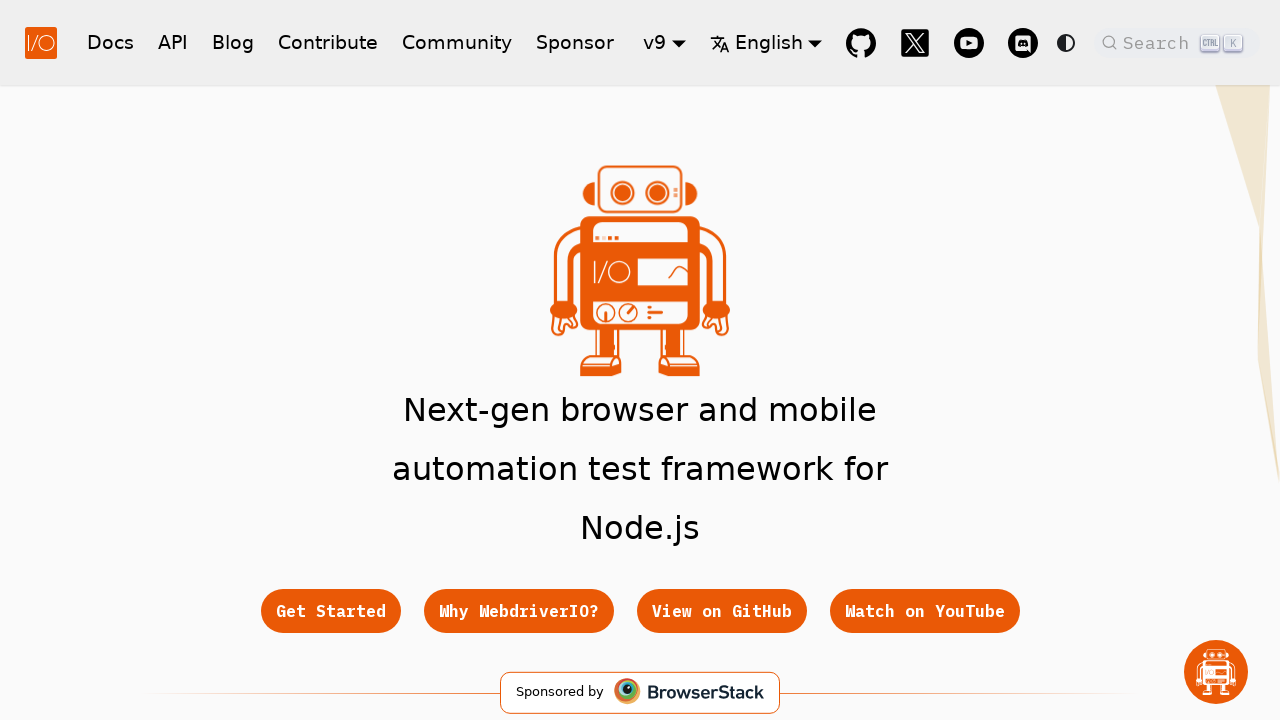

Scrolled down 200 pixels on WebdriverIO homepage
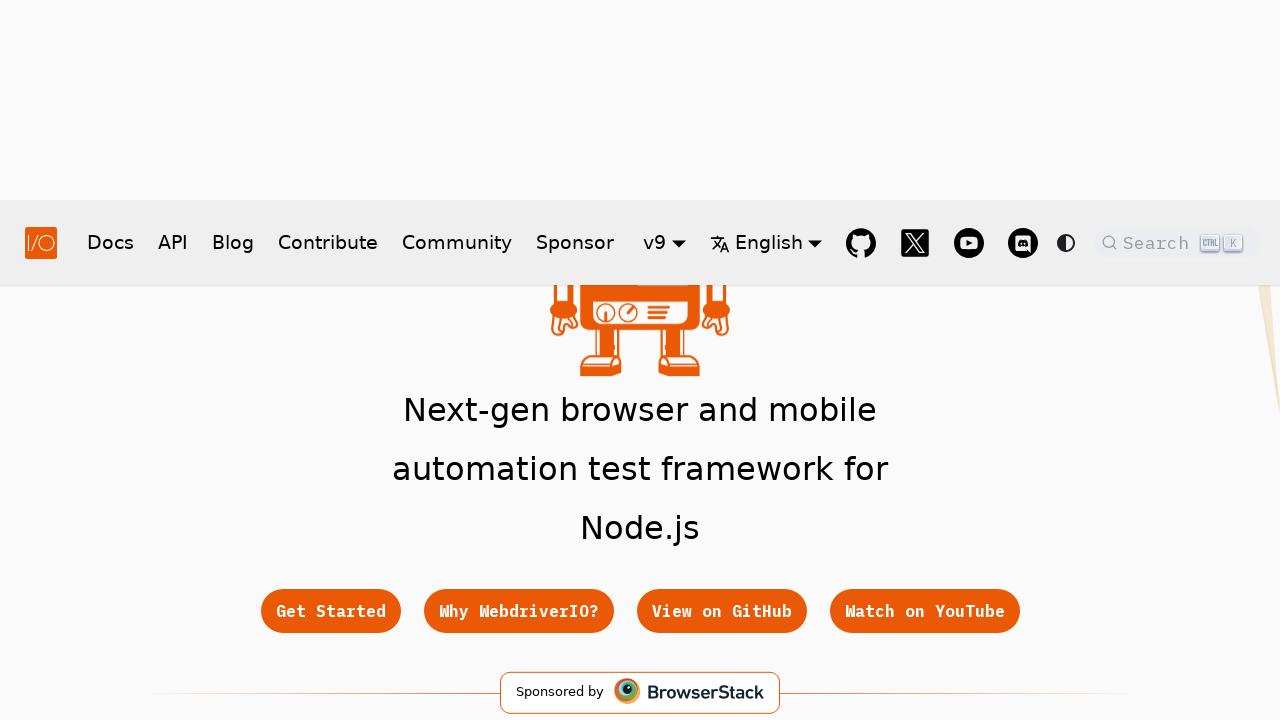

Waited 500ms for scroll animation to complete
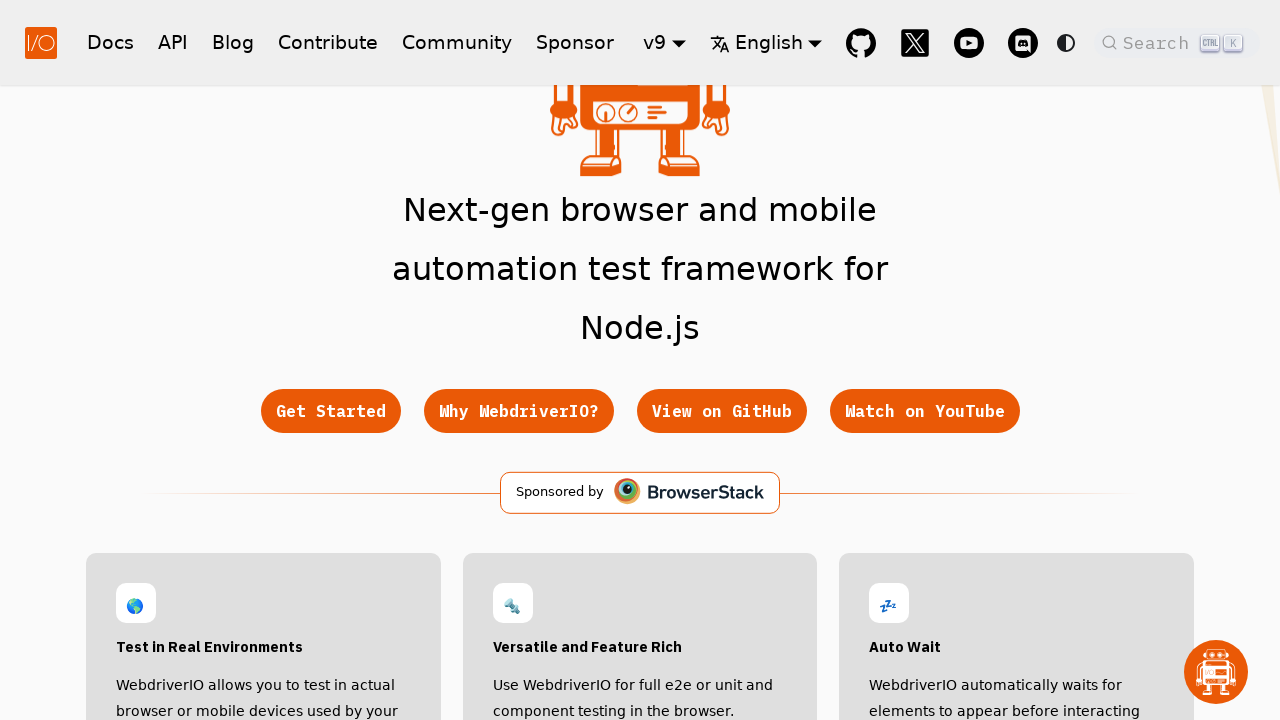

Evaluated final scroll position after scrolling
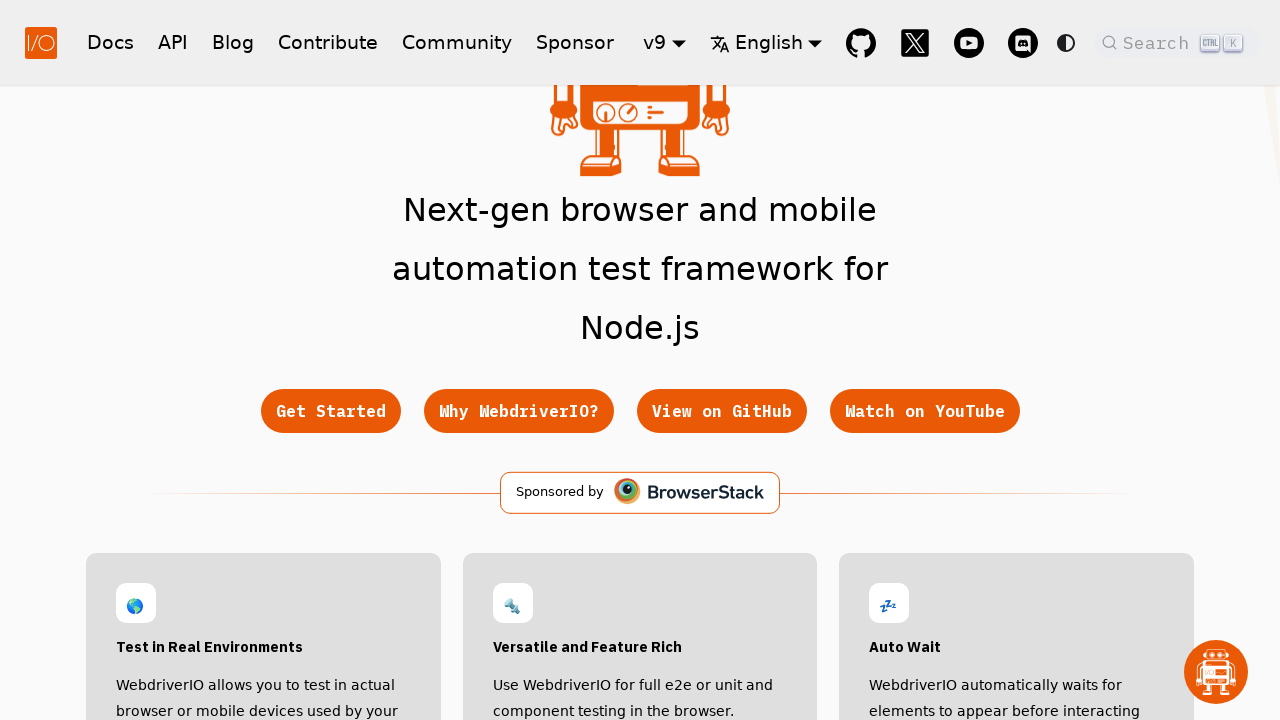

Verified scroll position increased to approximately 200 pixels
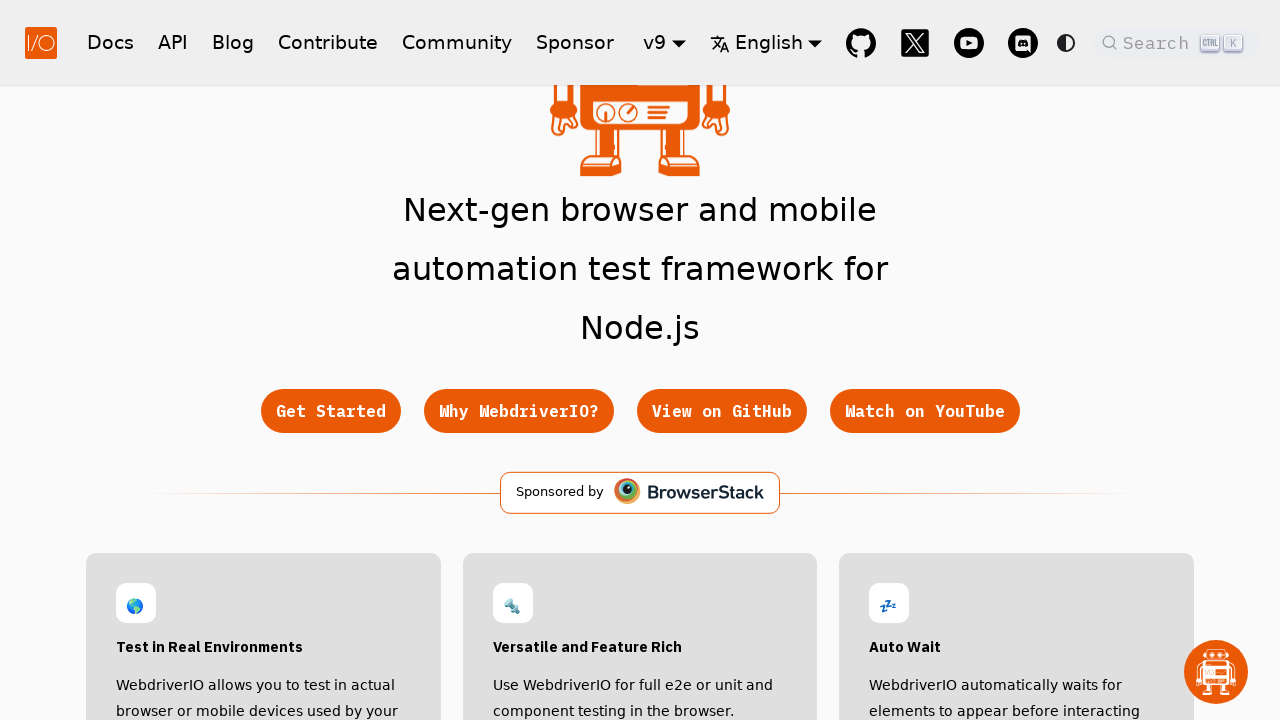

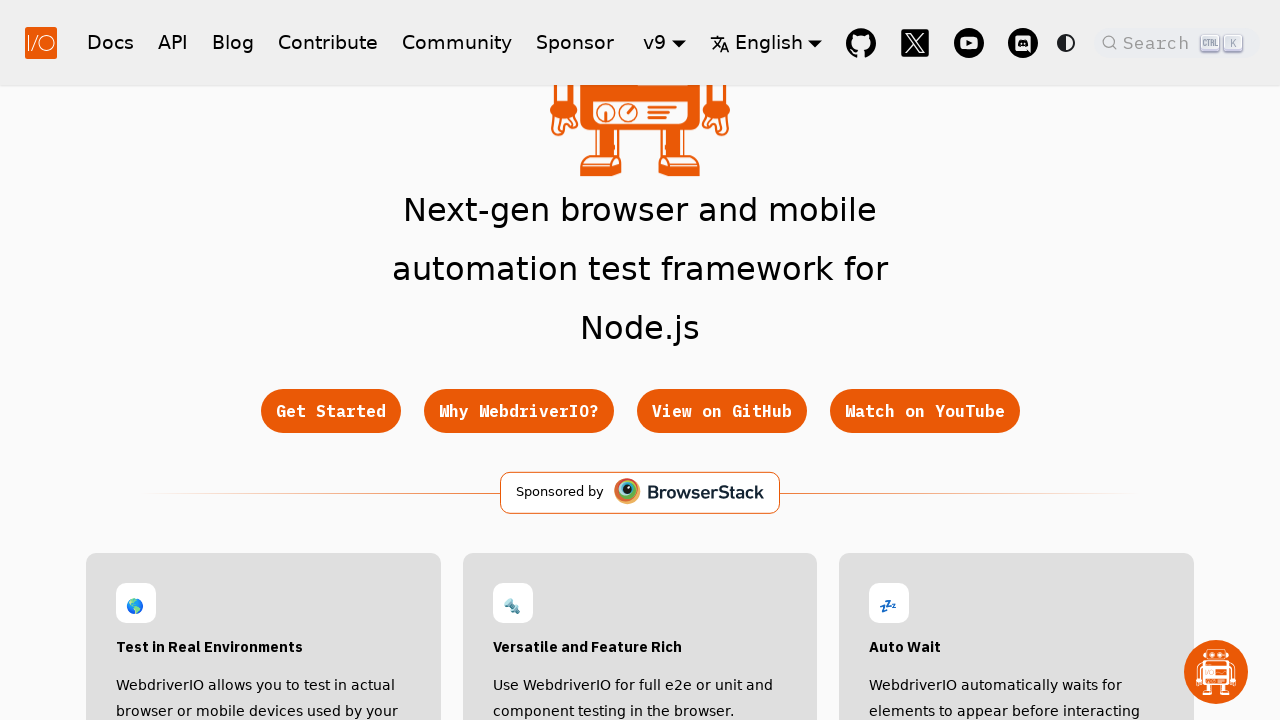